Tests iframe interaction by switching to the first iframe and clicking a toggle element, then switching to the second iframe and clicking a play button

Starting URL: https://www.automationtesting.co.uk/iframes.html

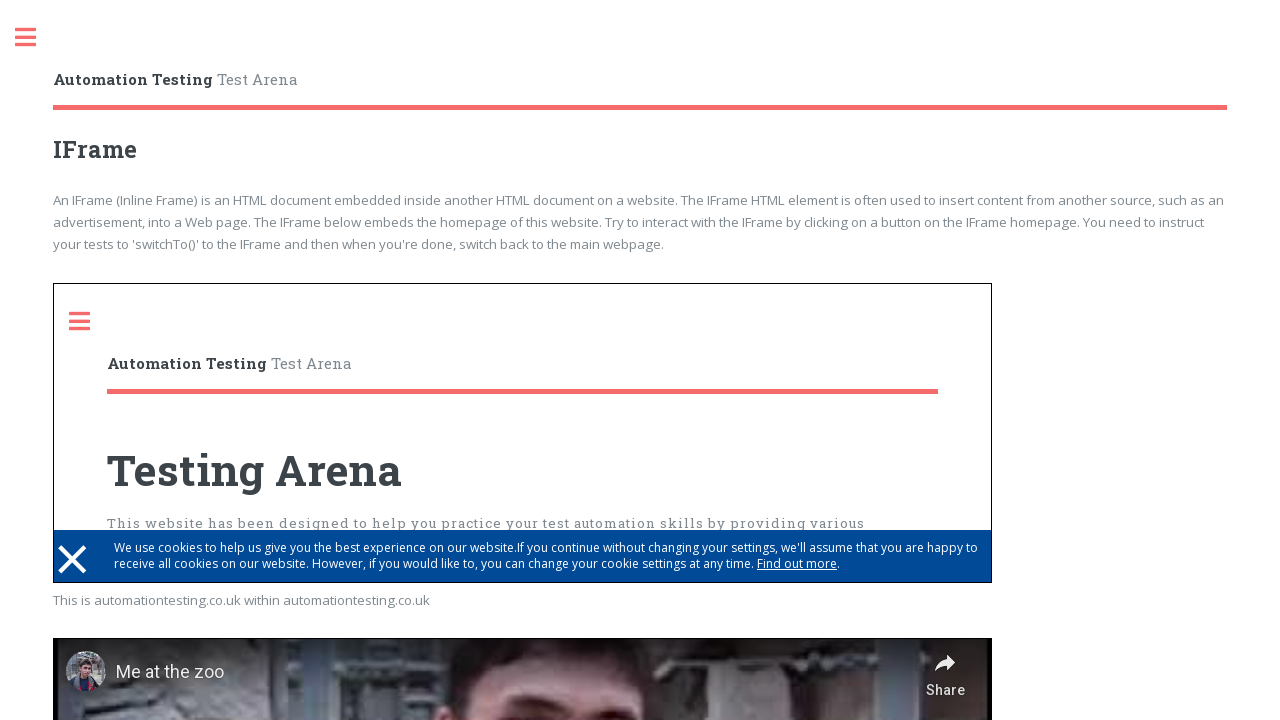

Located first iframe
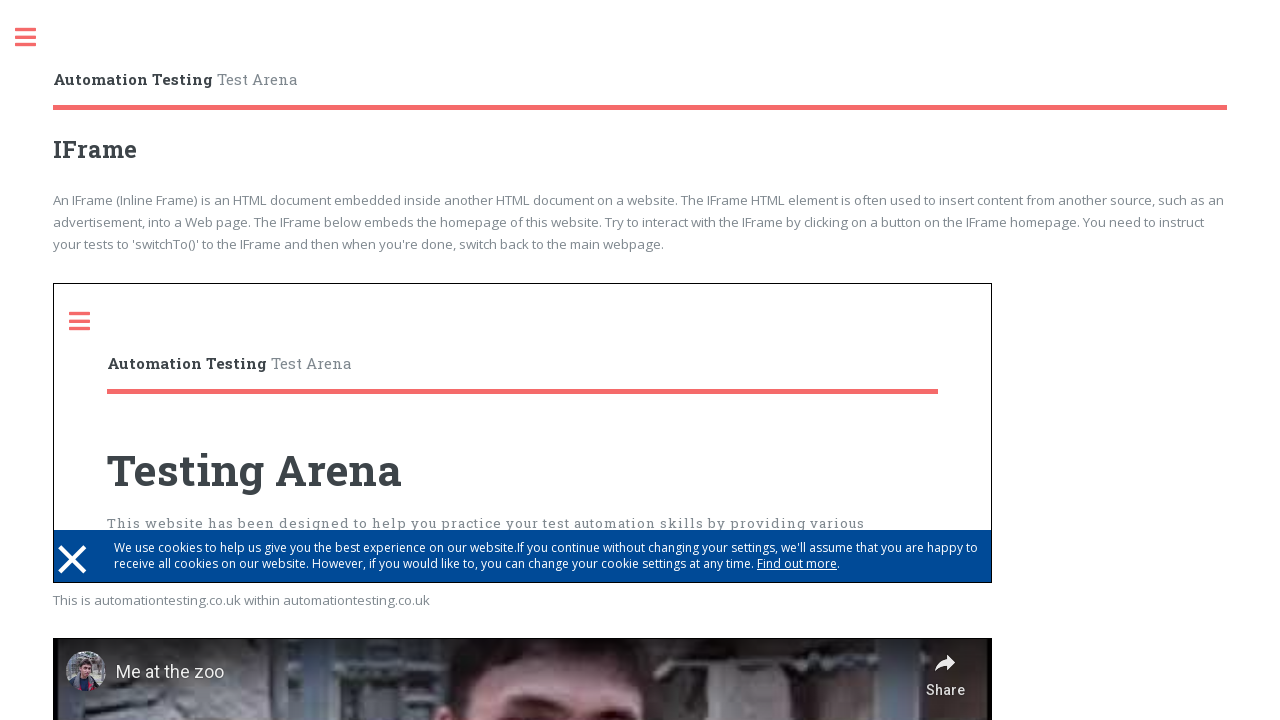

Clicked toggle element in first iframe at (90, 321) on iframe >> nth=0 >> internal:control=enter-frame >> .toggle
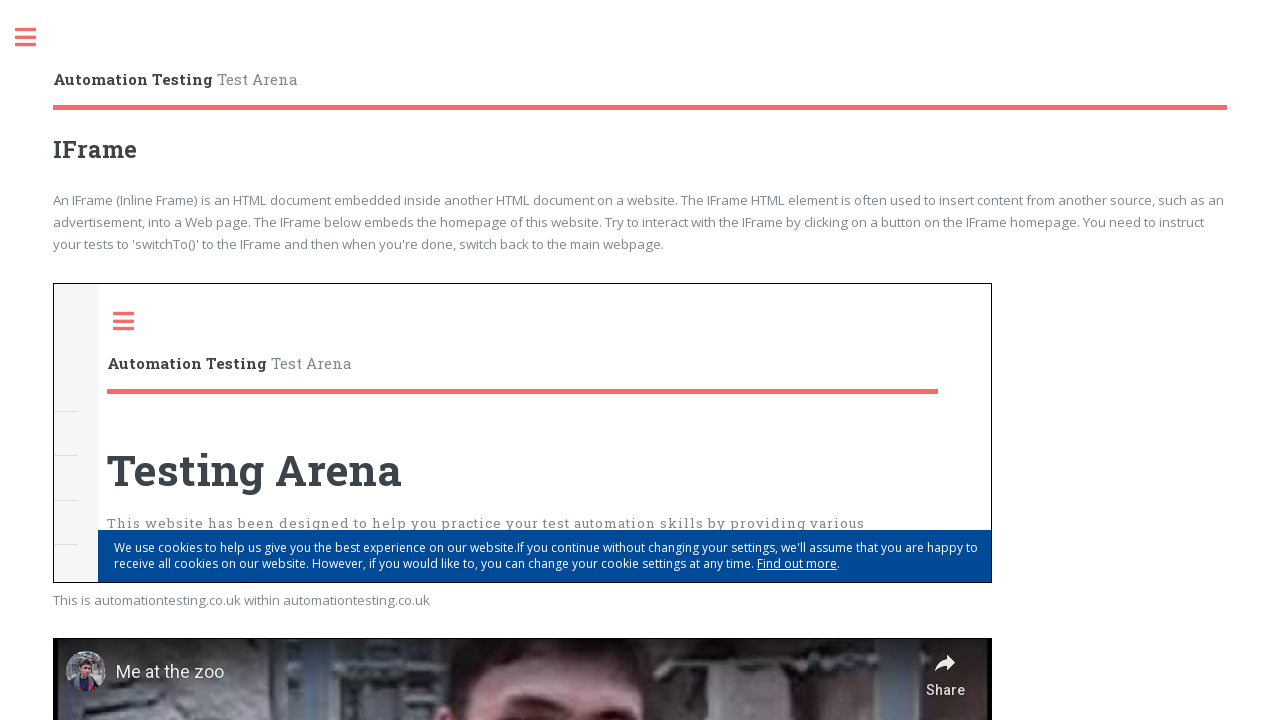

Located all iframe elements on page
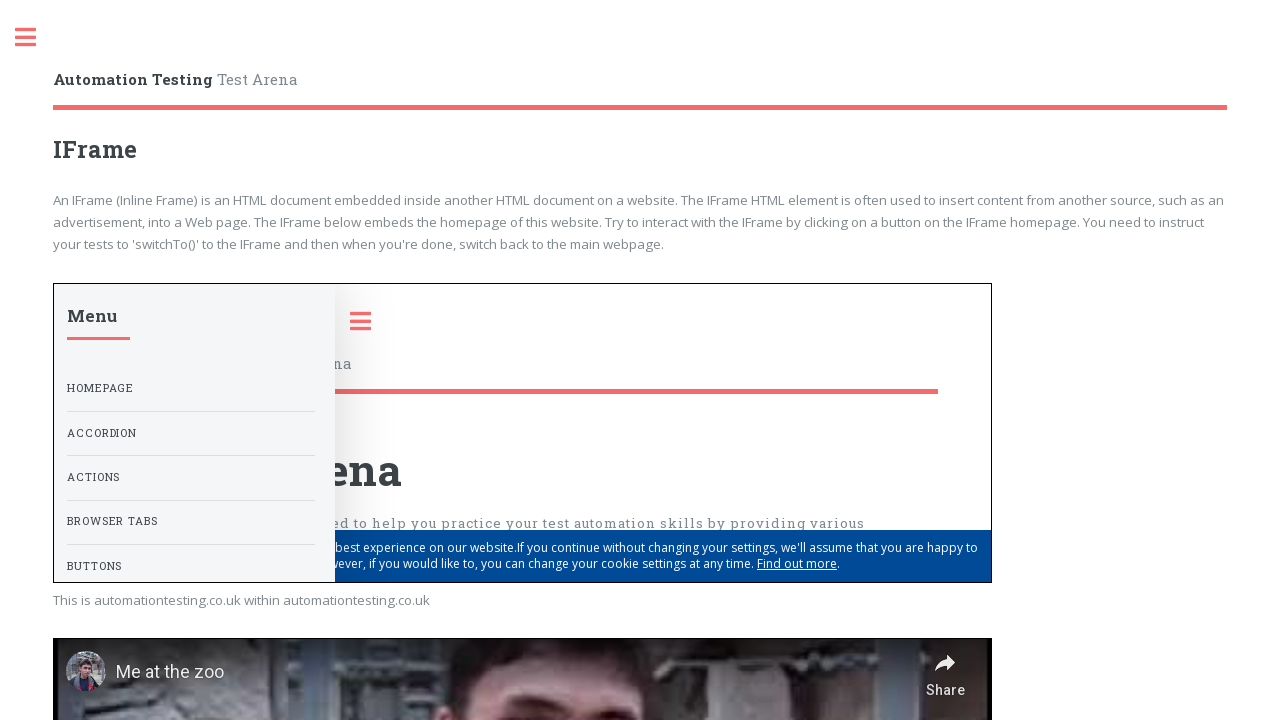

Located second iframe
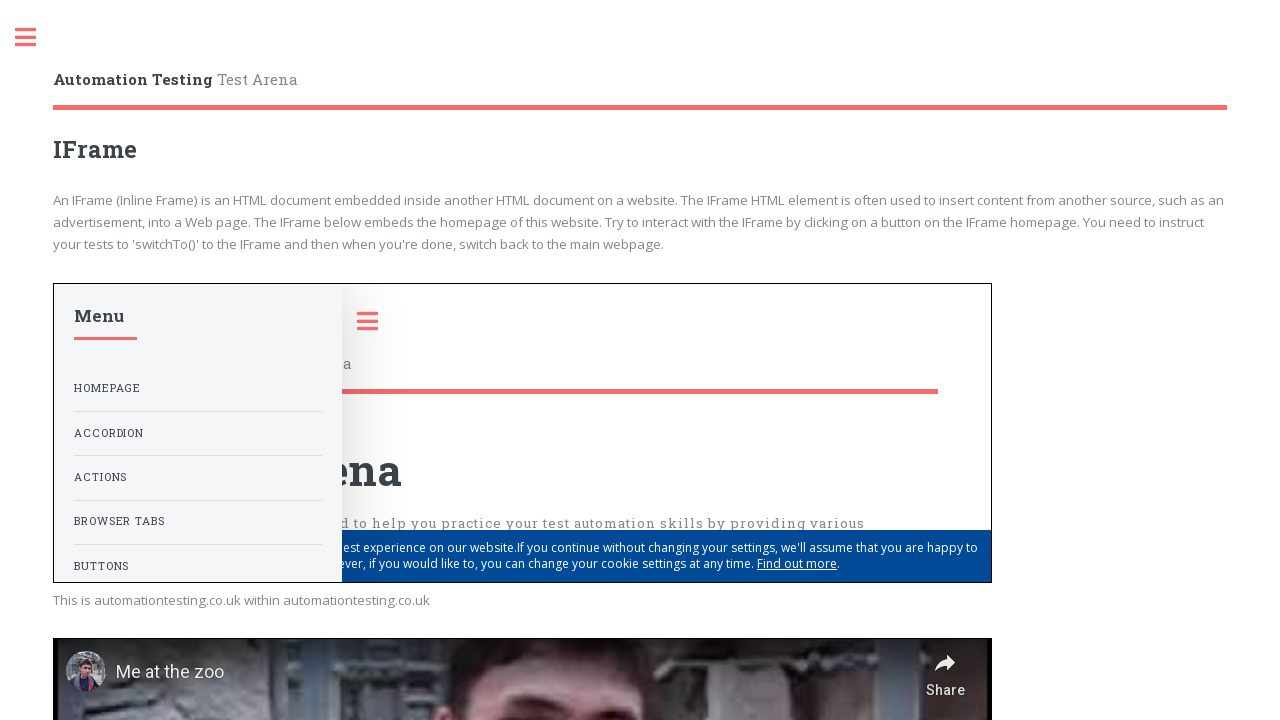

Clicked play button in second iframe at (523, 447) on iframe >> nth=1 >> internal:control=enter-frame >> button[title='Play']
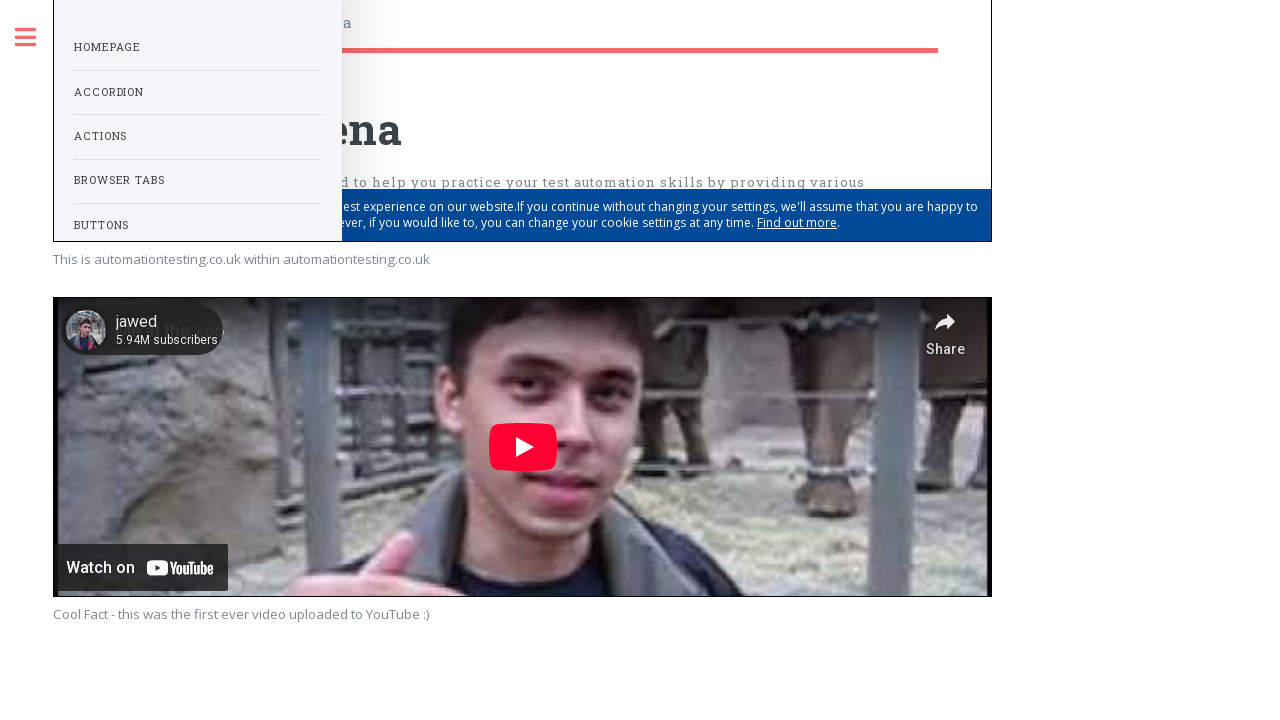

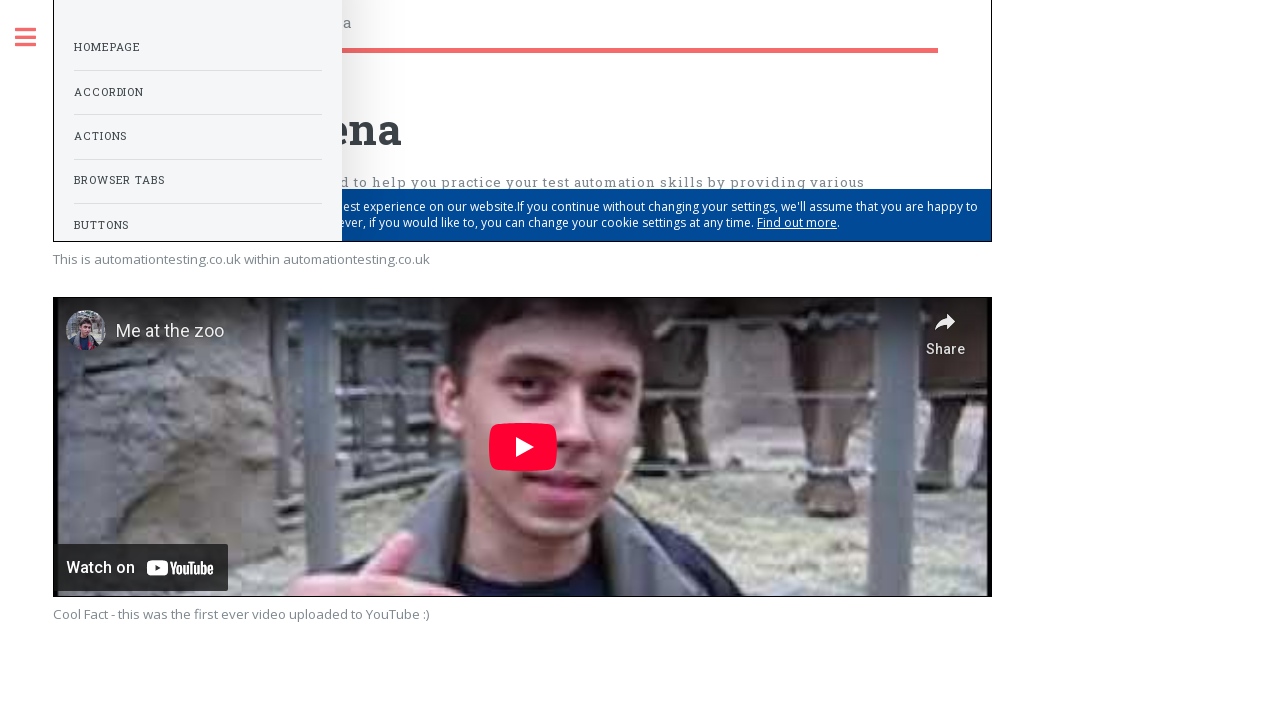